Tests navigation by clicking on A/B Testing link, verifying the page title, then navigating back to verify the home page title

Starting URL: https://practice.cydeo.com

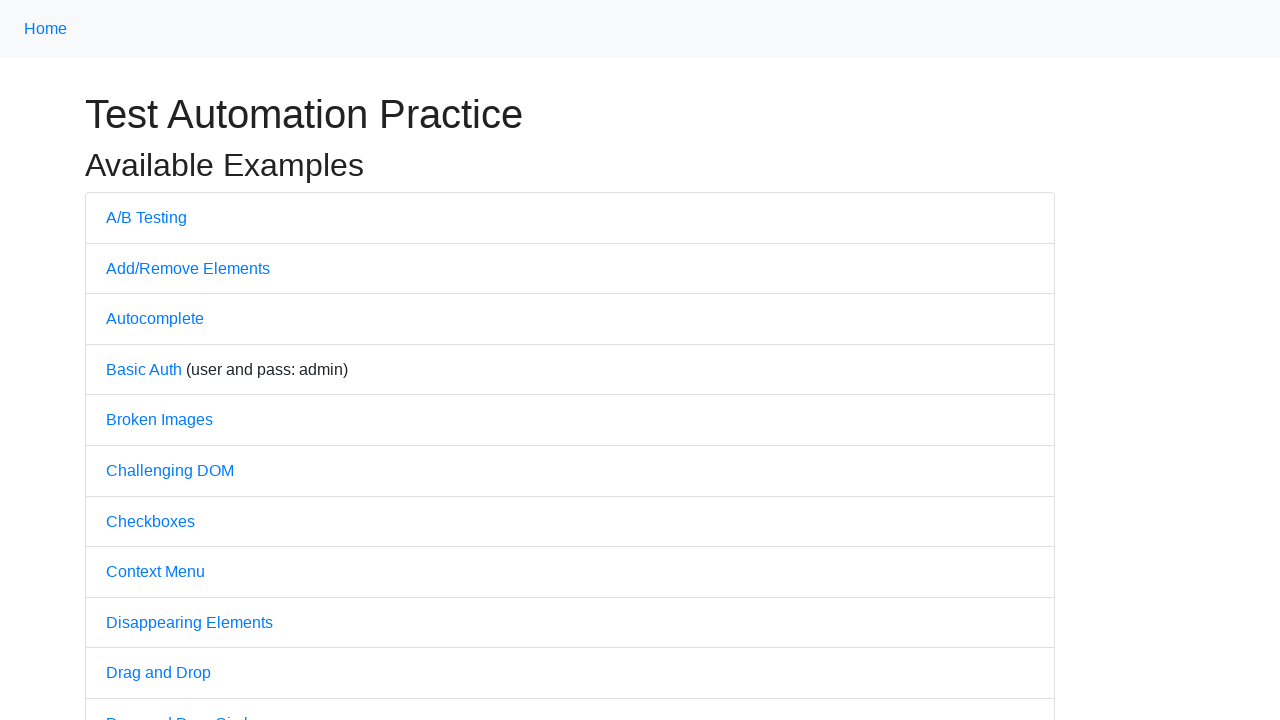

Clicked on A/B Testing link at (146, 217) on text=A/B Testing
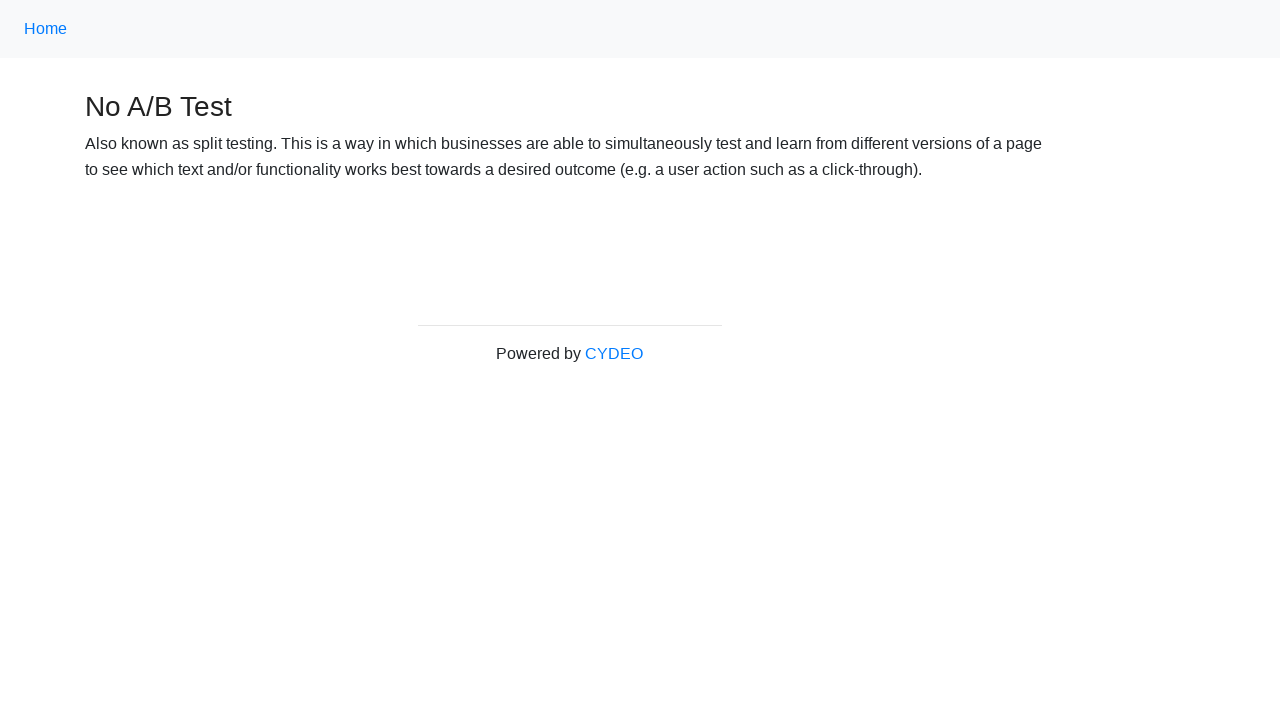

Waited for A/B Testing page to load
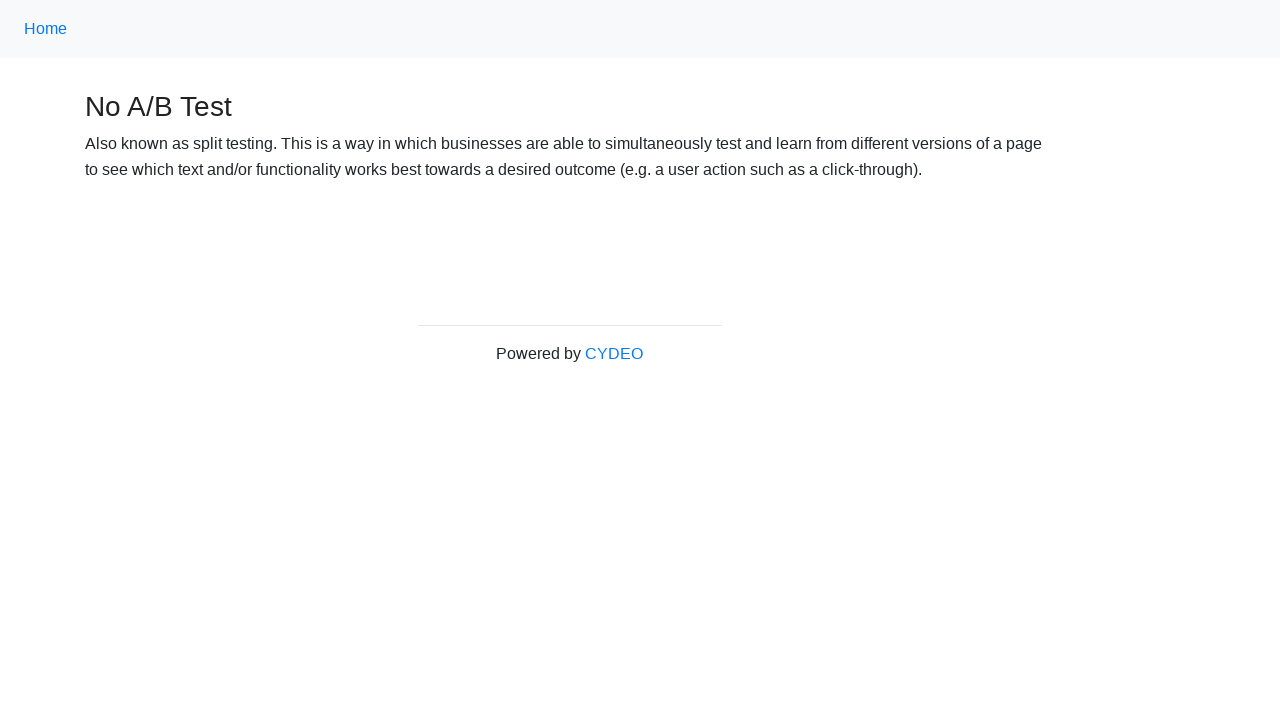

Verified A/B Test page title contains 'A/B Test'
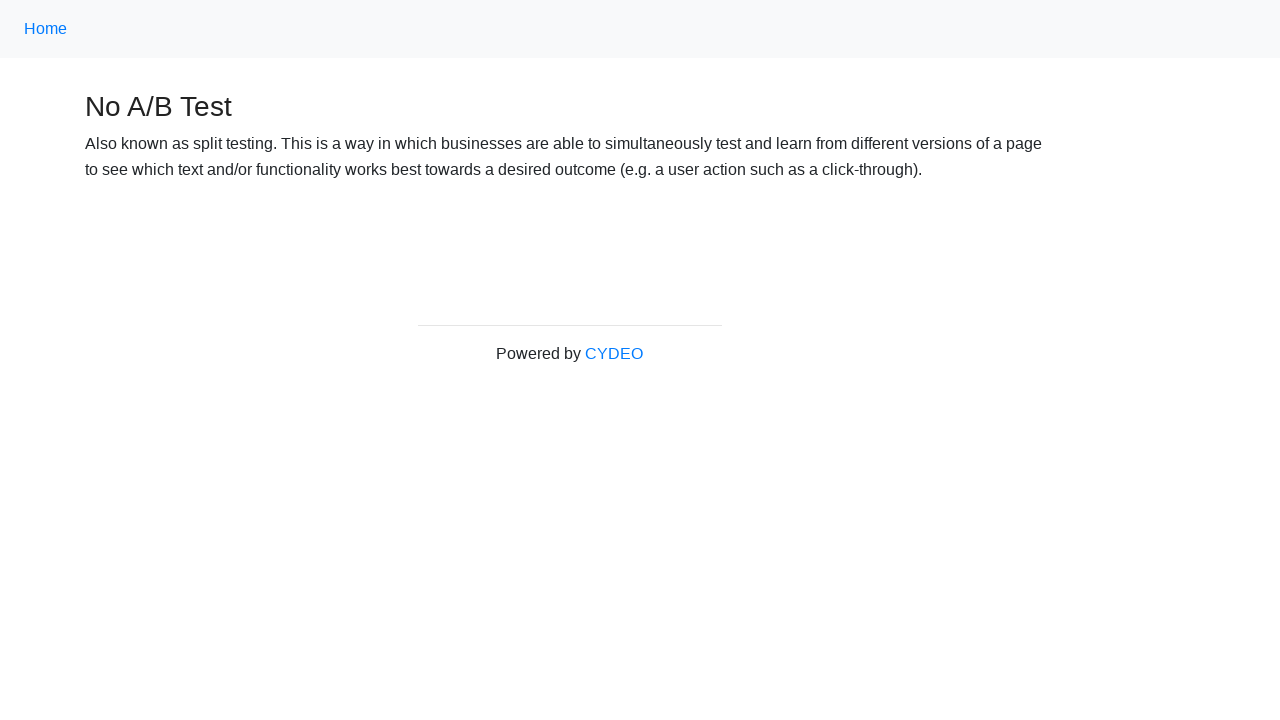

Navigated back to home page
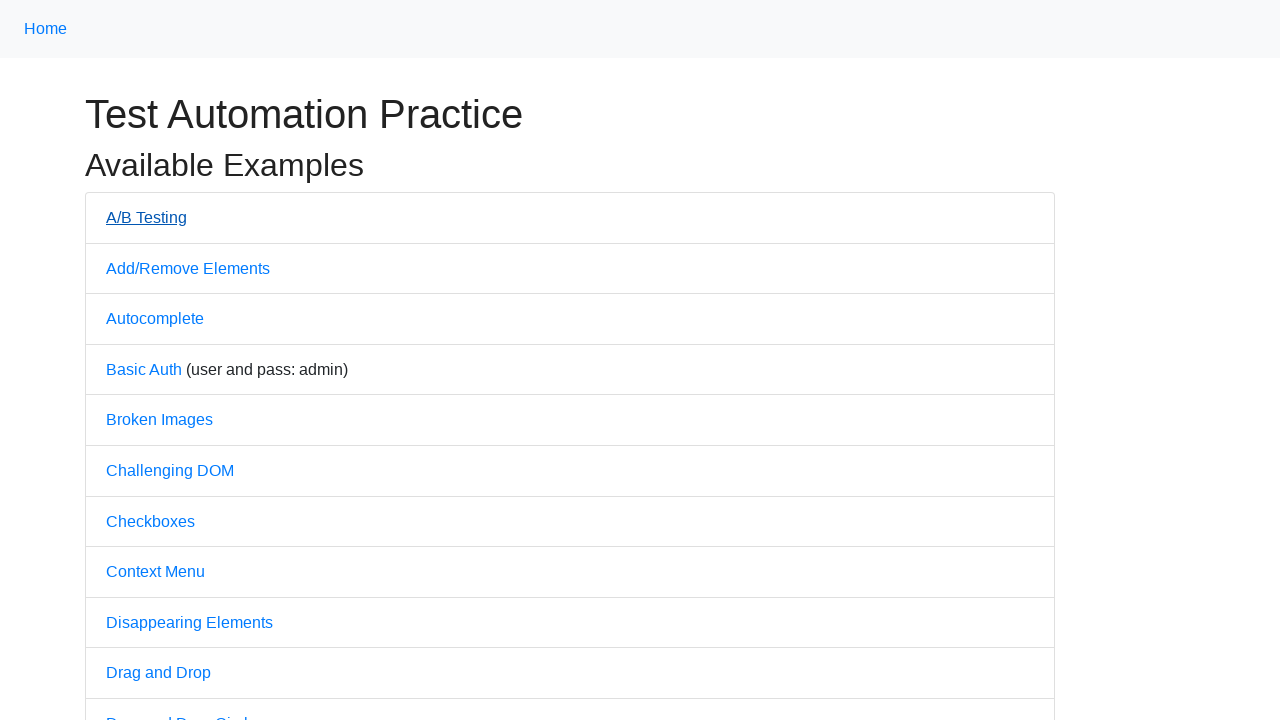

Waited for home page to load
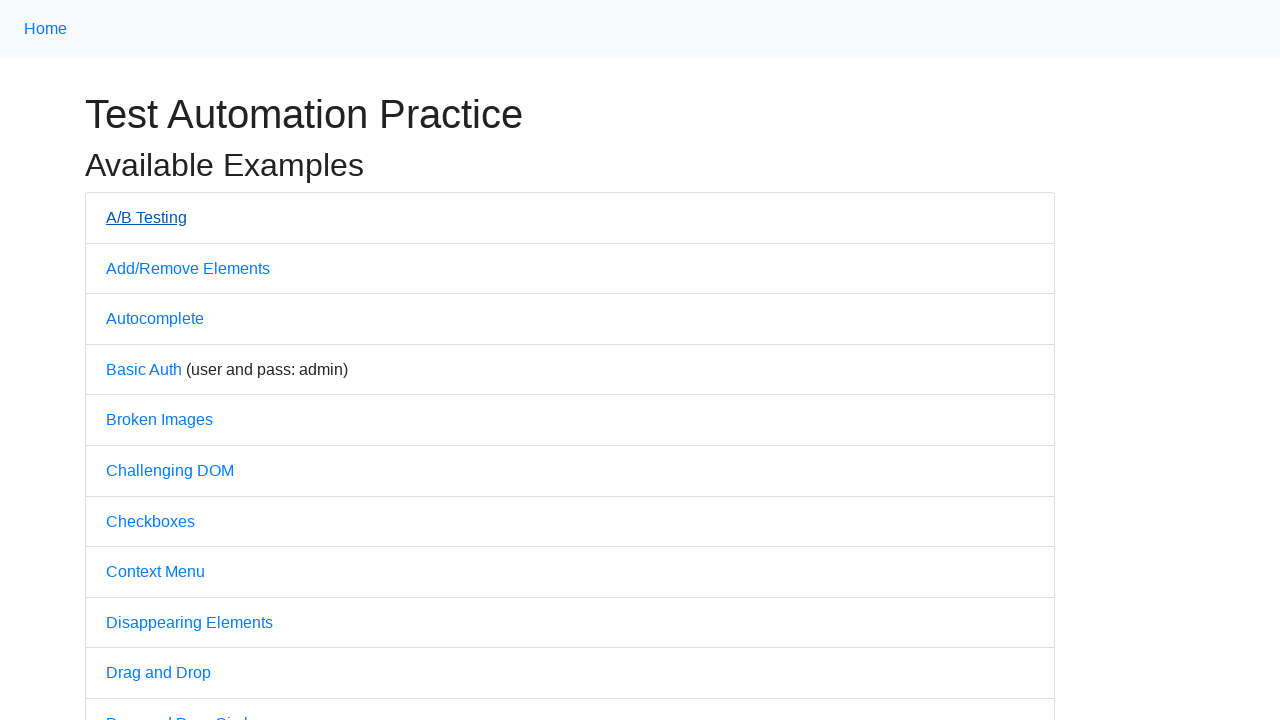

Verified home page title contains 'Practice'
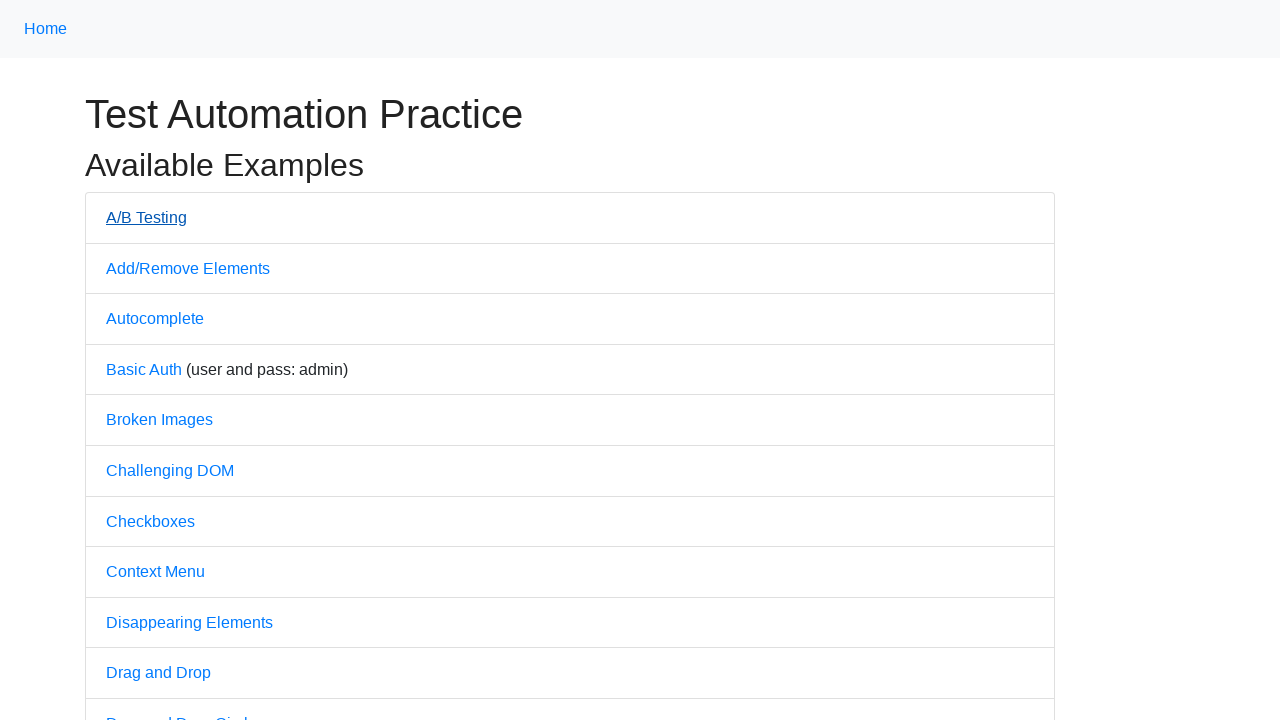

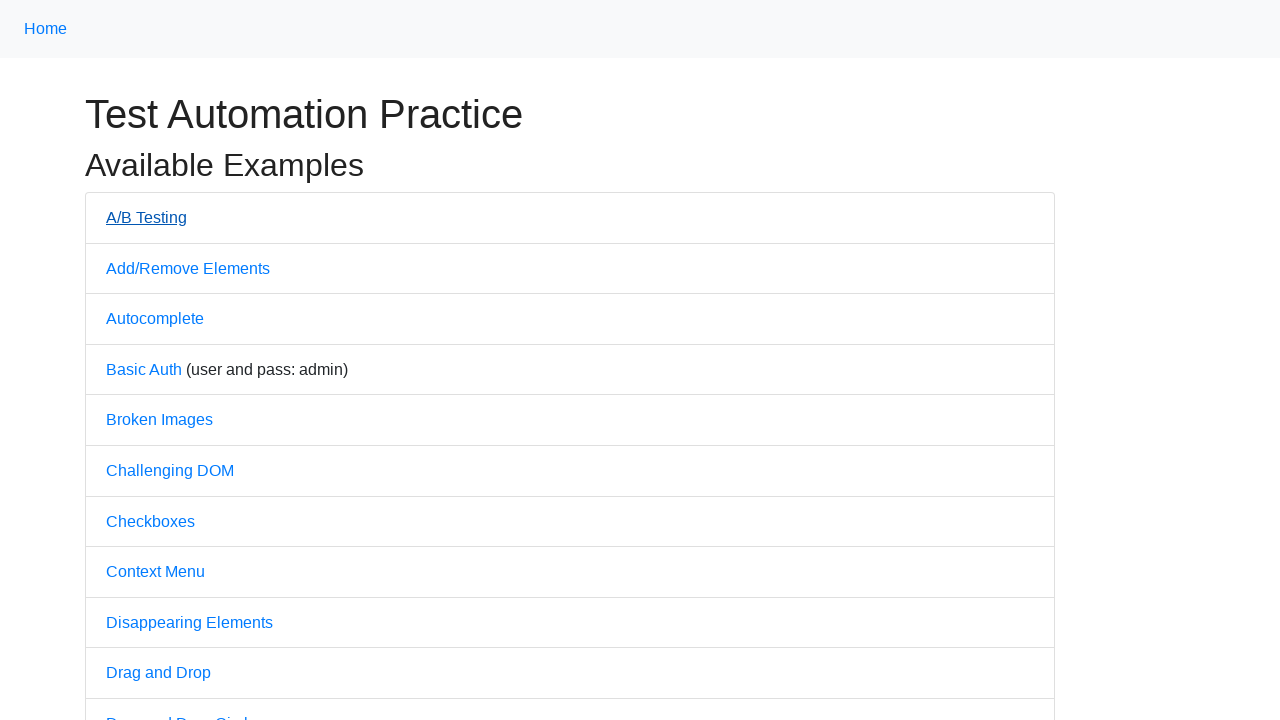